Searches for products by entering a search term and submitting the search form

Starting URL: https://www.automationexercise.com/products

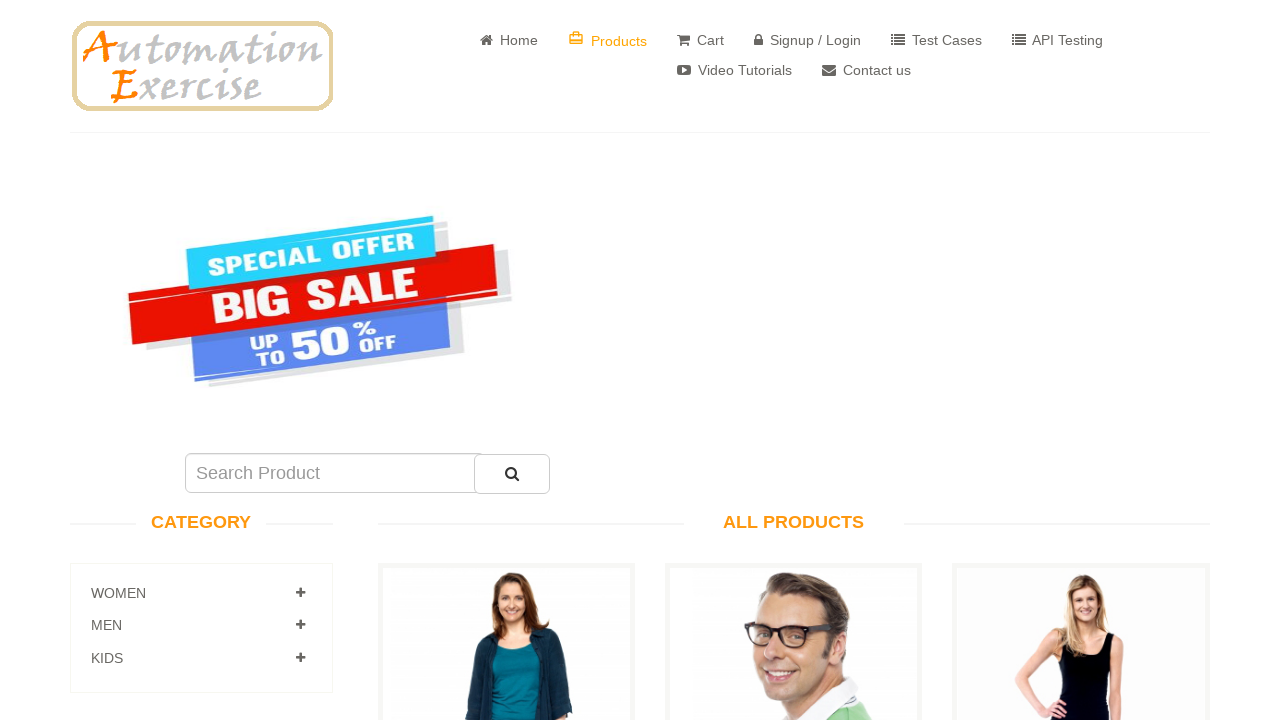

Filled search field with 'dress' on #search_product
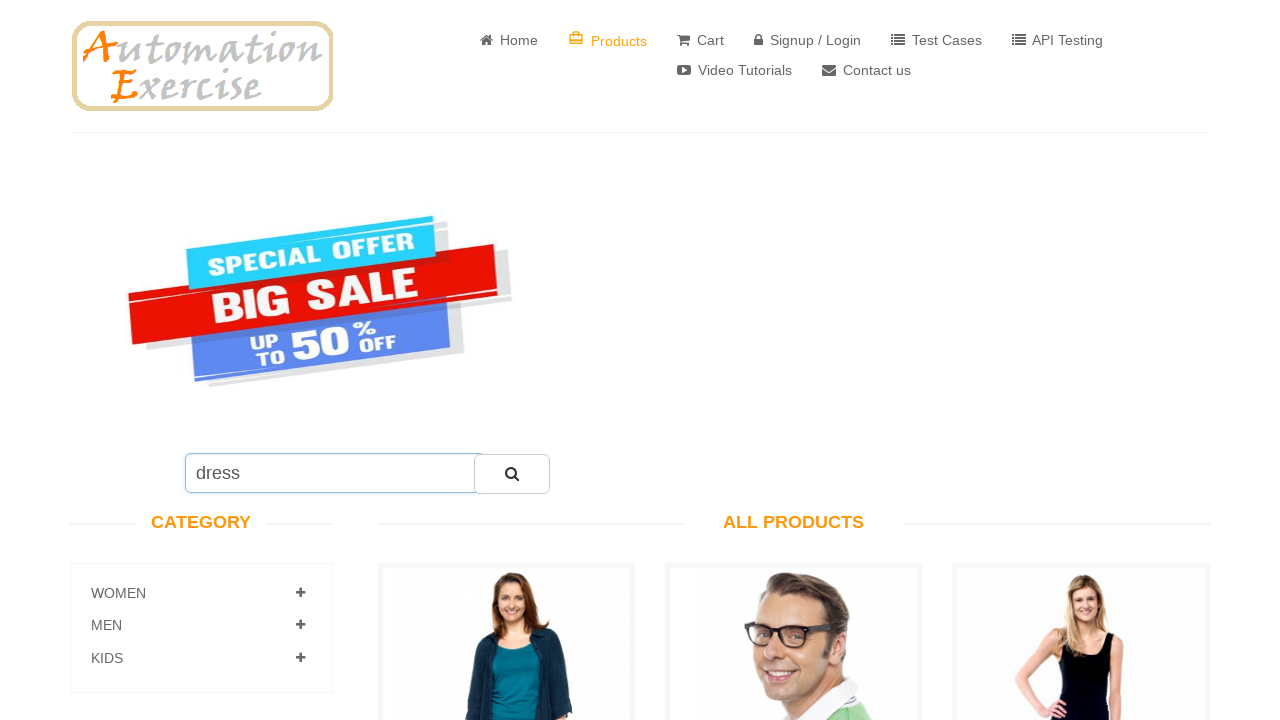

Clicked search button to submit search at (512, 474) on #submit_search
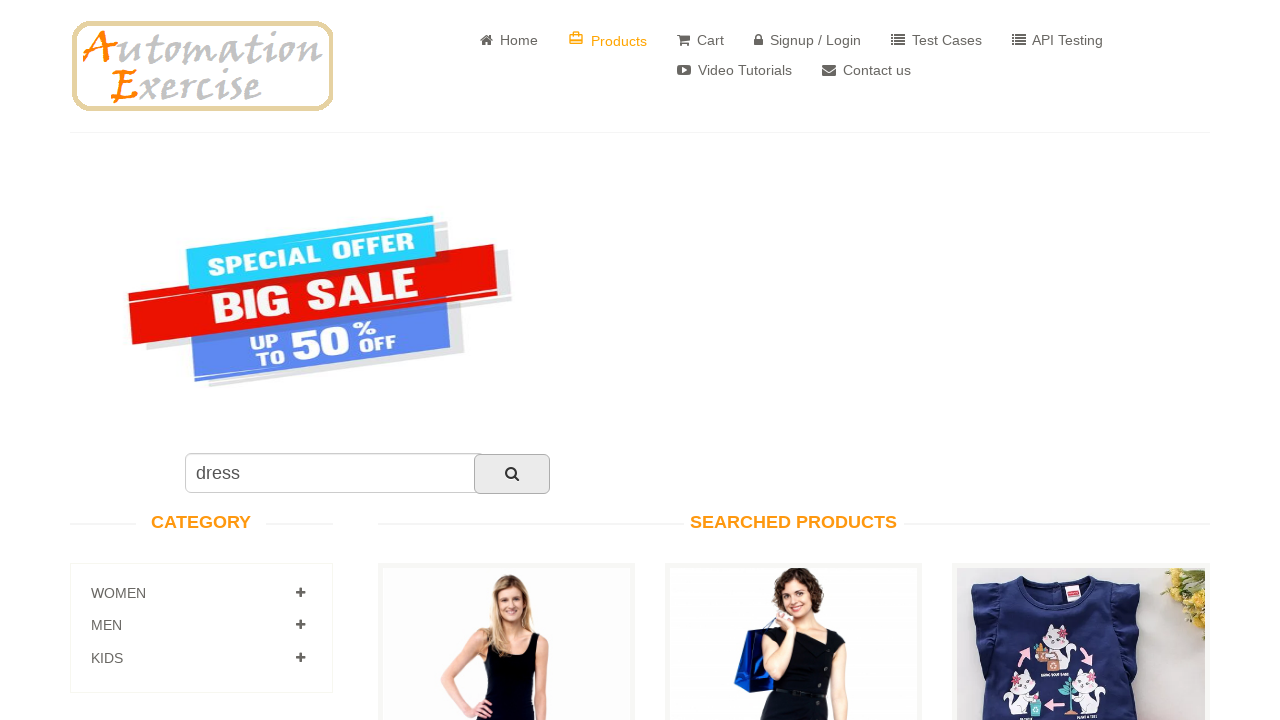

Search results loaded successfully
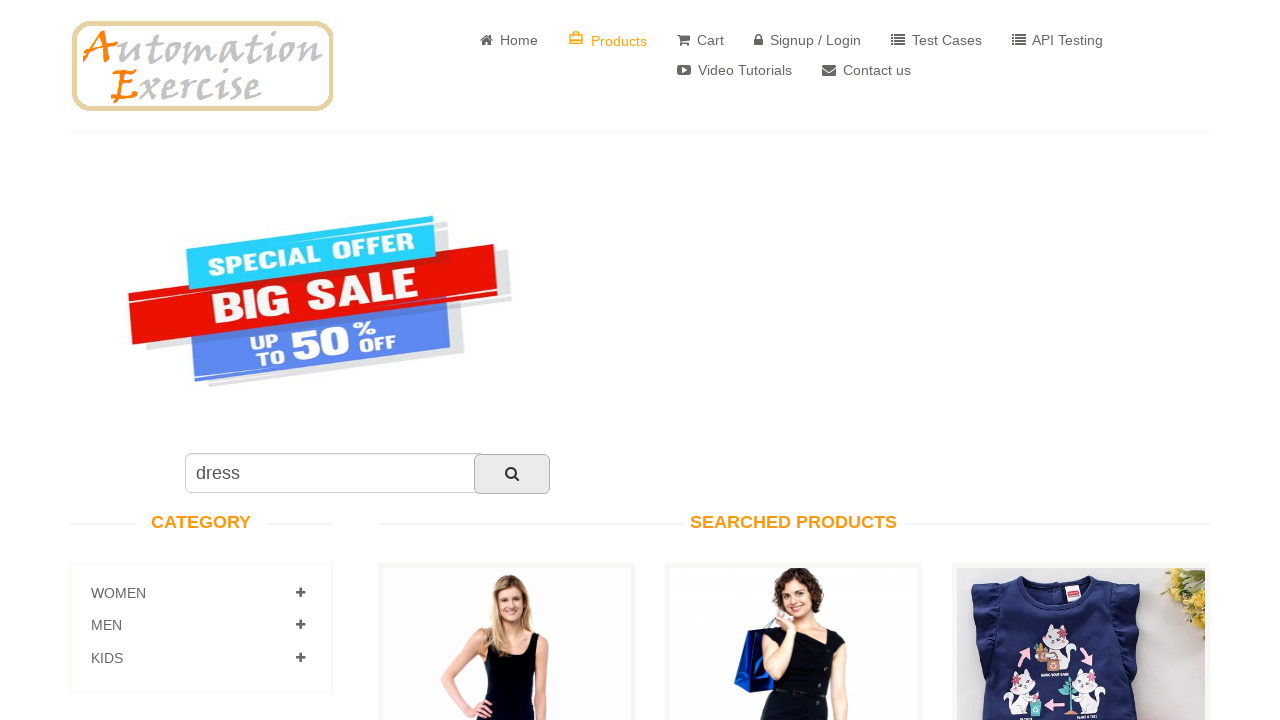

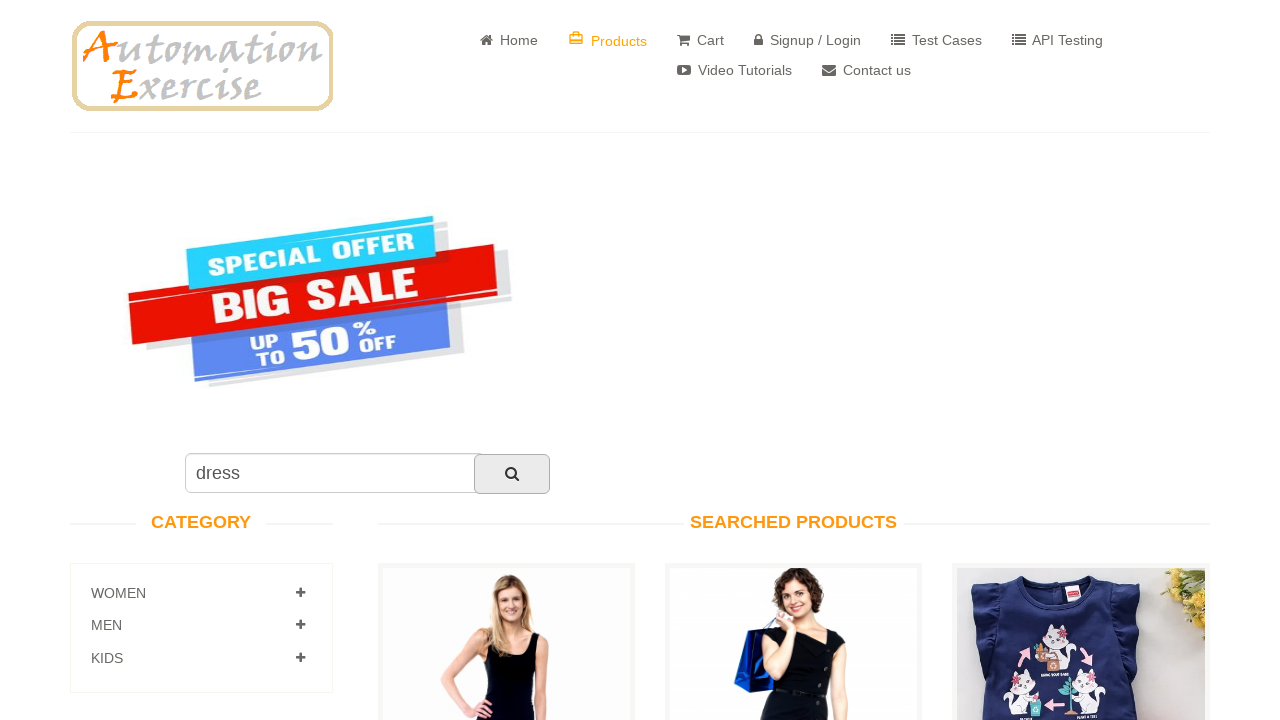